Tests iframe interaction on W3Schools TryIt editor by switching to an iframe, clicking a button inside it, then switching back to the main frame and clicking the theme change button

Starting URL: https://www.w3schools.com/js/tryit.asp?filename=tryjs_intro_inner_html

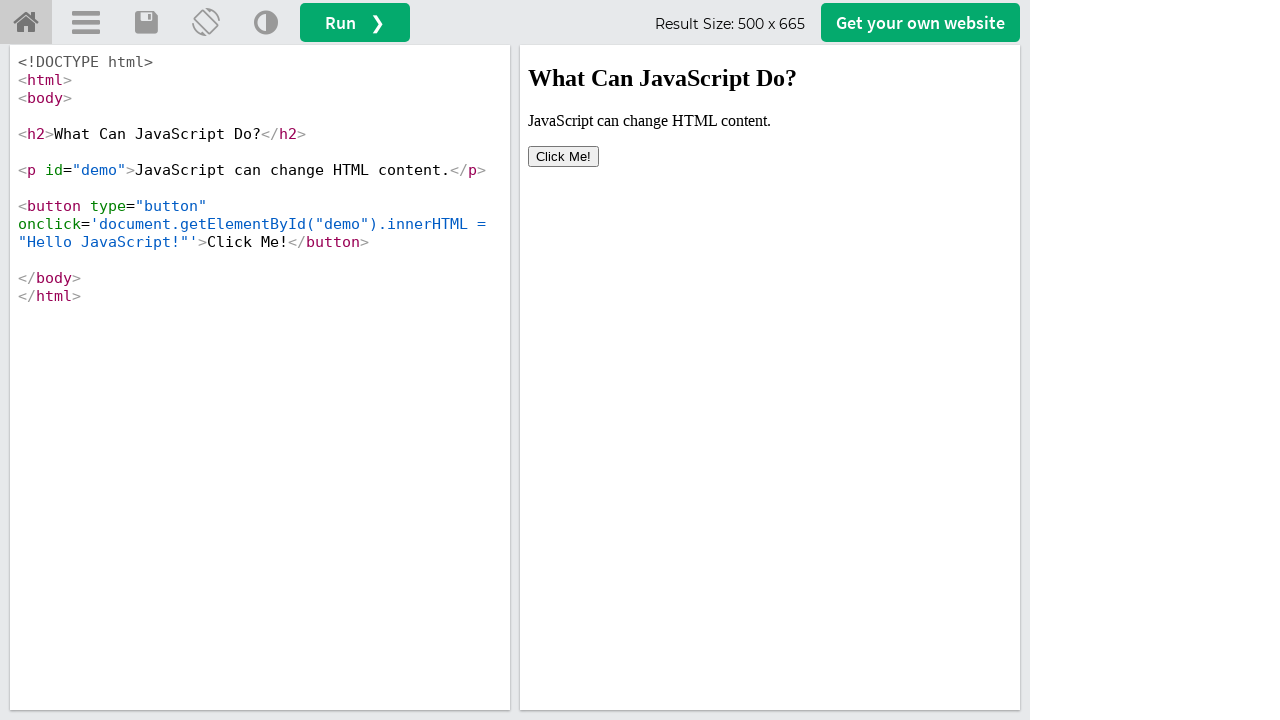

Waited for iframe#iframeResult to load
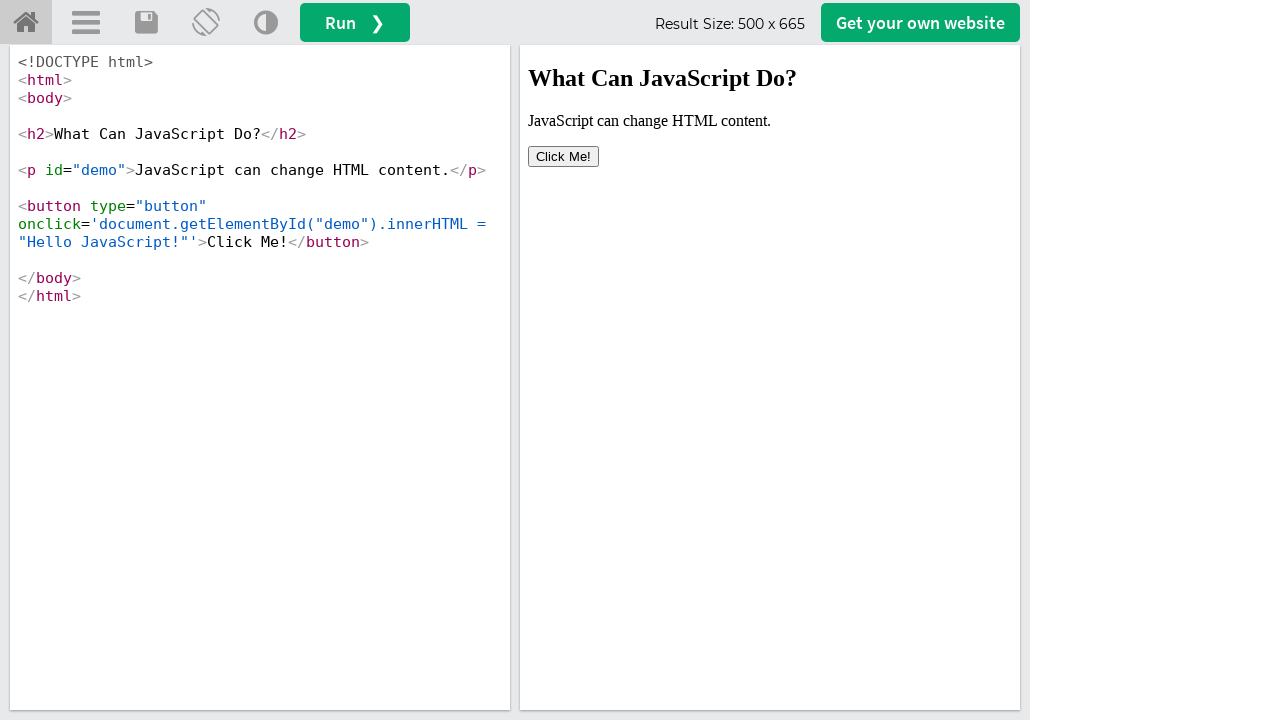

Located iframe#iframeResult and switched context to it
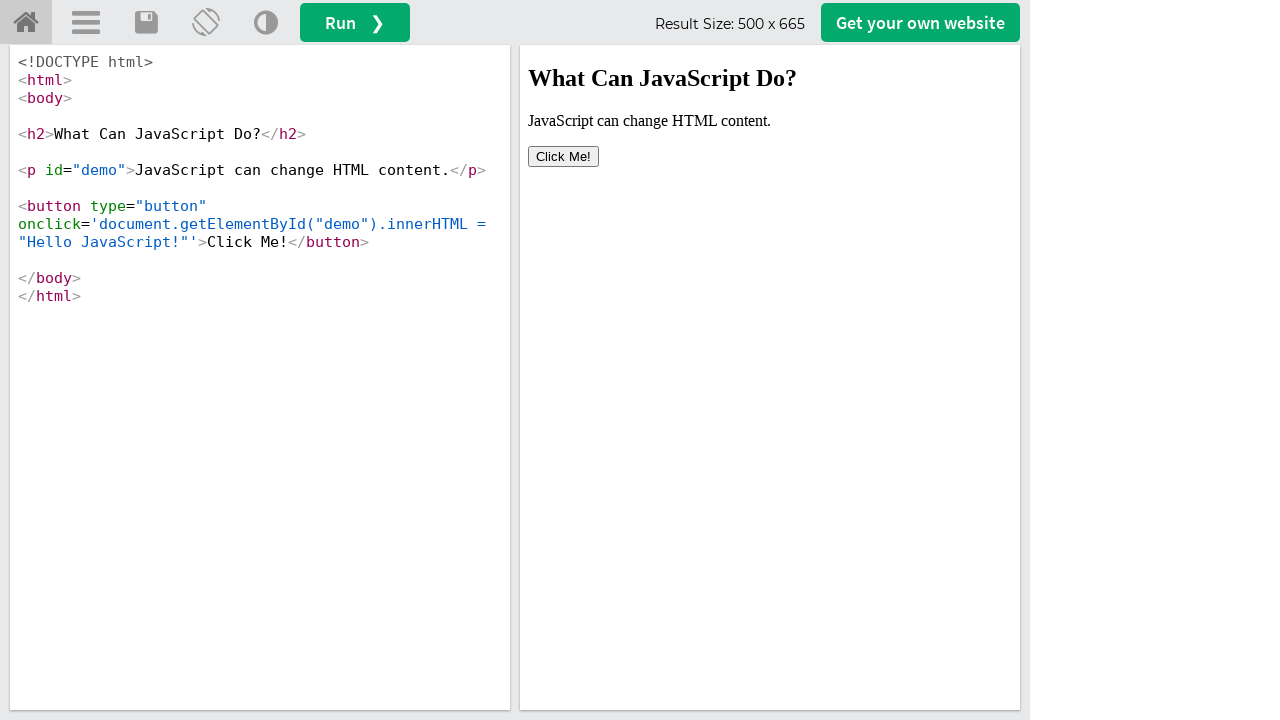

Clicked 'Click Me!' button inside the iframe at (564, 156) on iframe#iframeResult >> internal:control=enter-frame >> button:has-text('Click Me
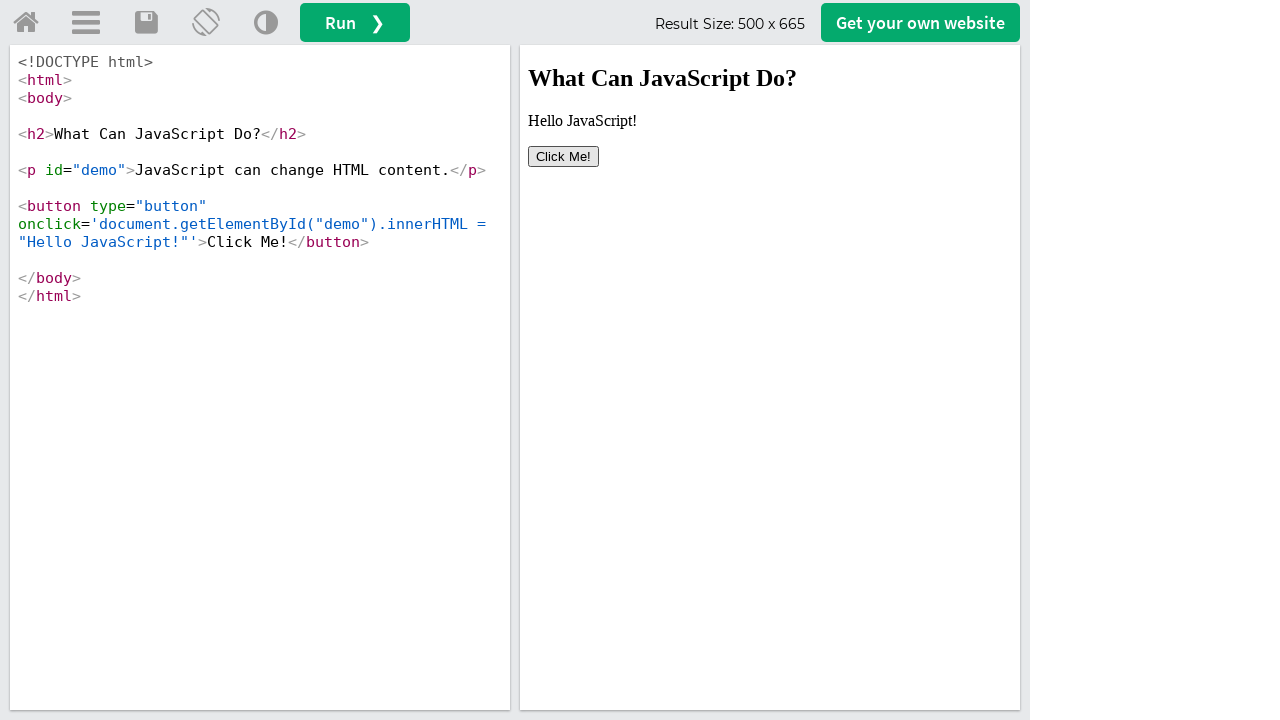

Clicked 'Change Theme' button in the main frame at (266, 23) on a[title='Change Theme']
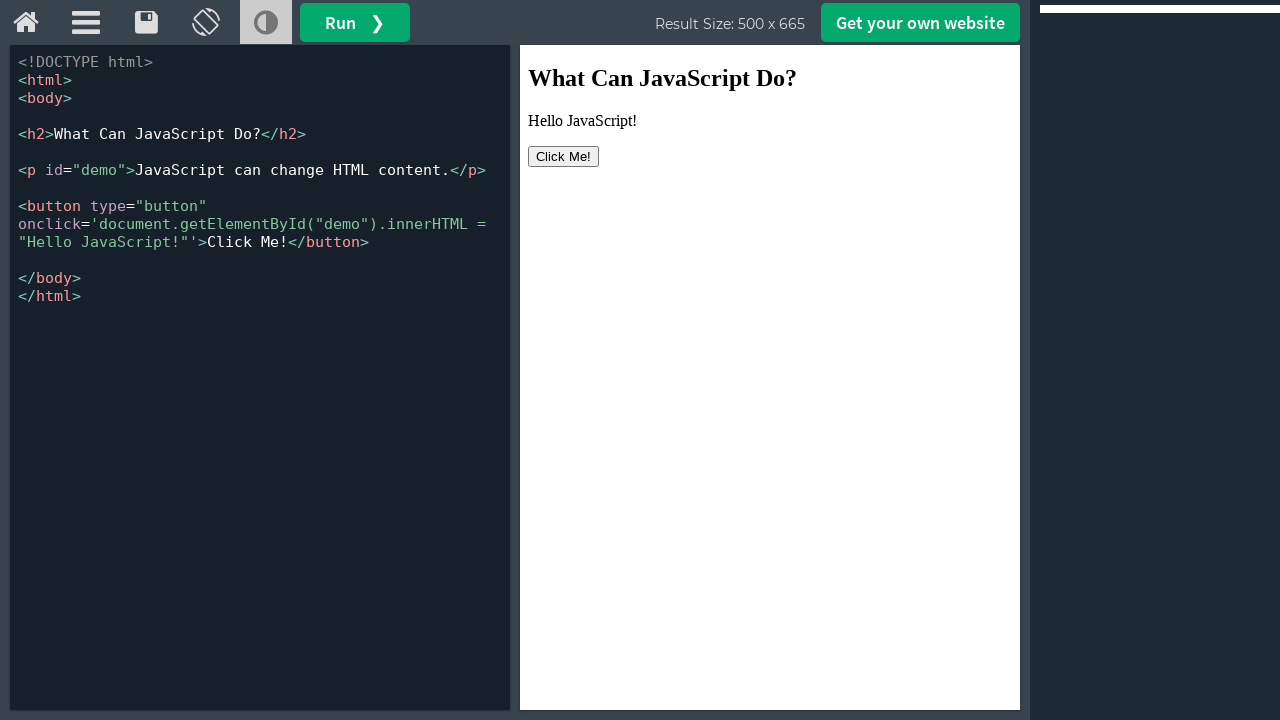

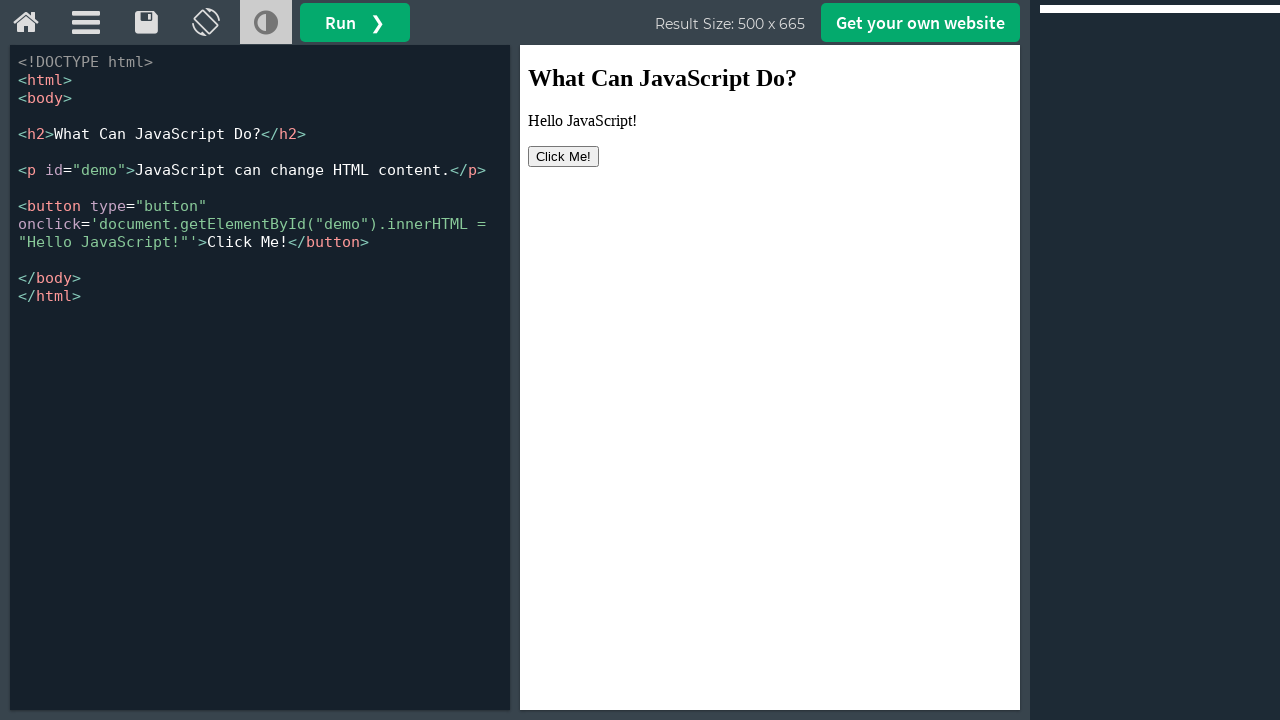